Tests browser navigation functionality by navigating between two pages using forward, back, and refresh operations

Starting URL: https://rahulshettyacademy.com/

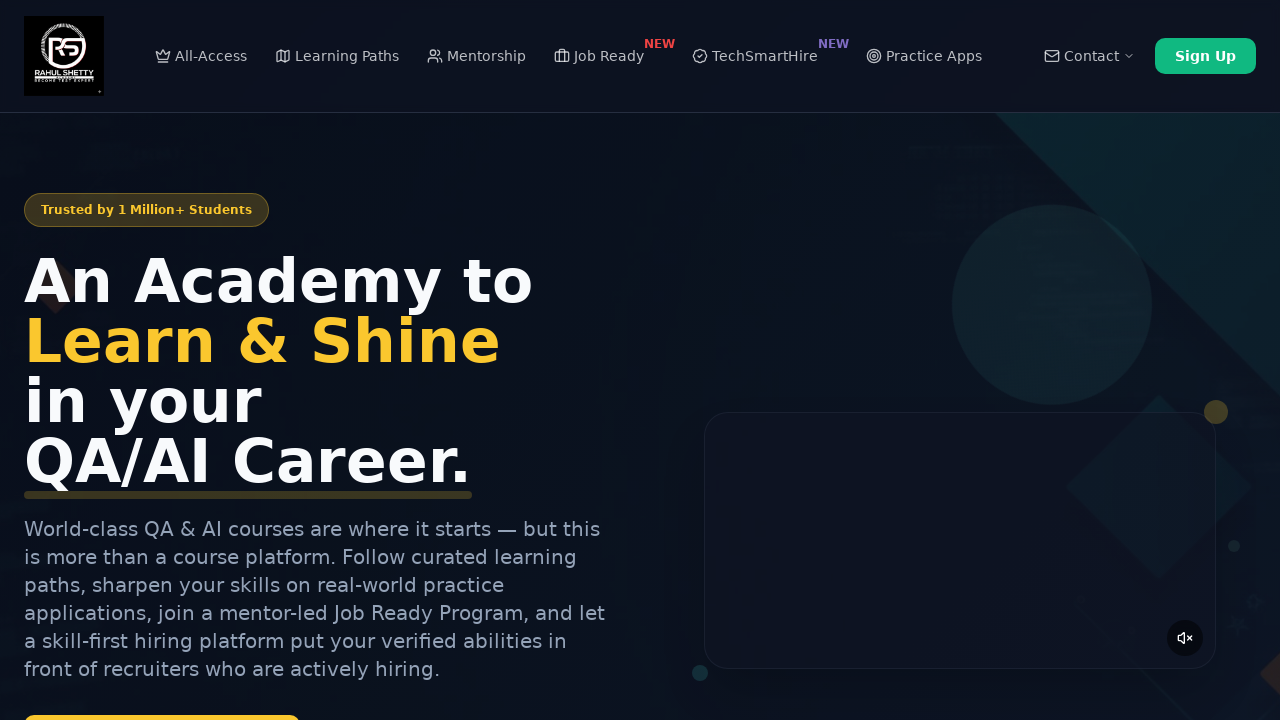

Navigated to seleniumPractise page
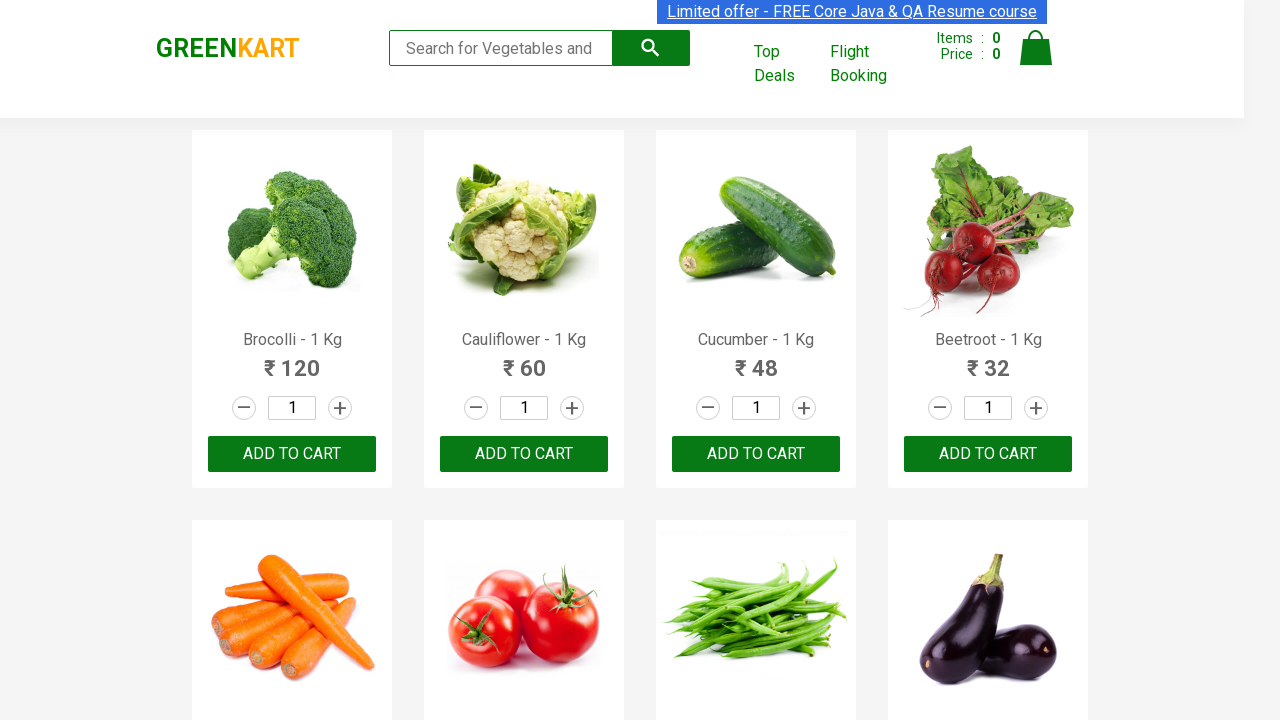

Navigated back to previous page
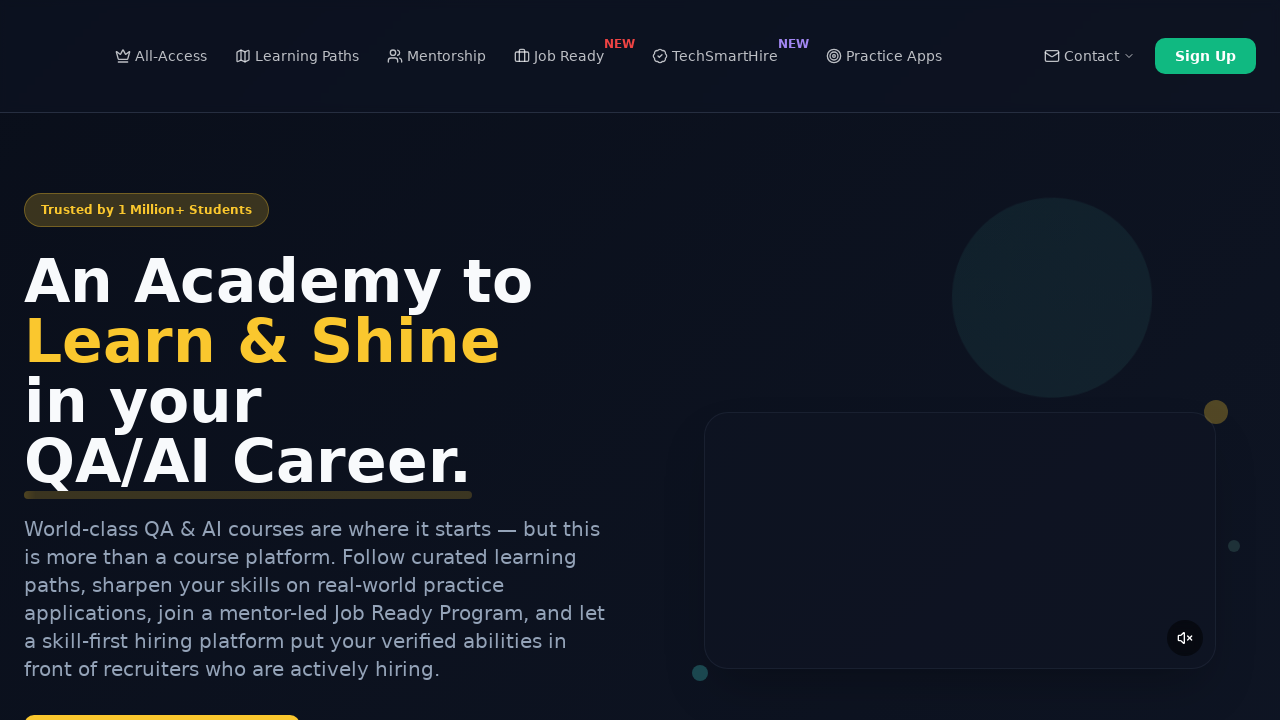

Navigated forward to seleniumPractise page again
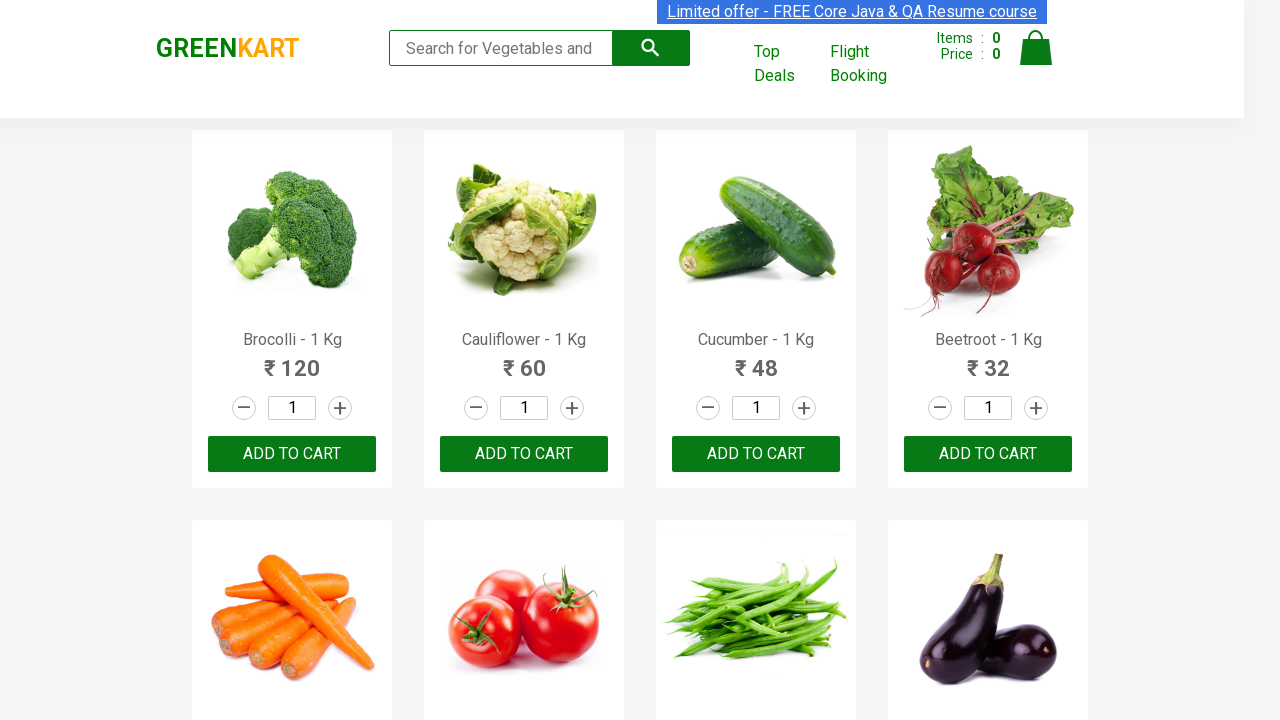

Refreshed the current page
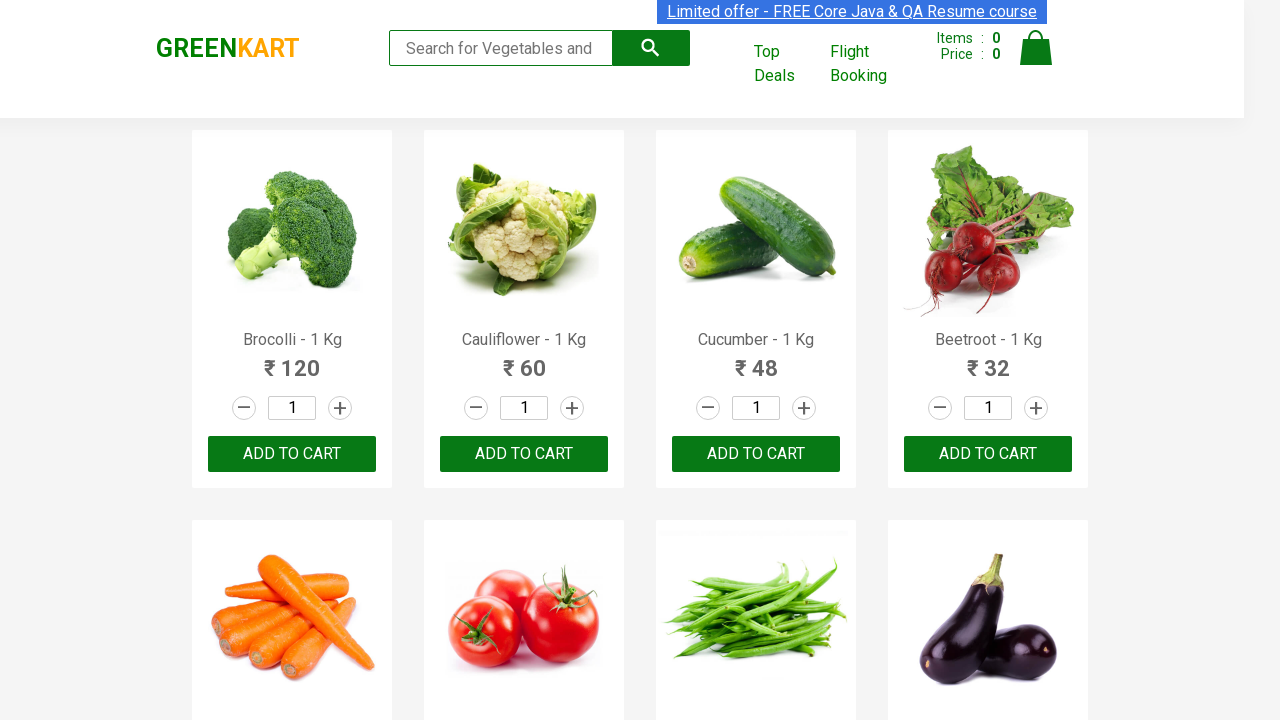

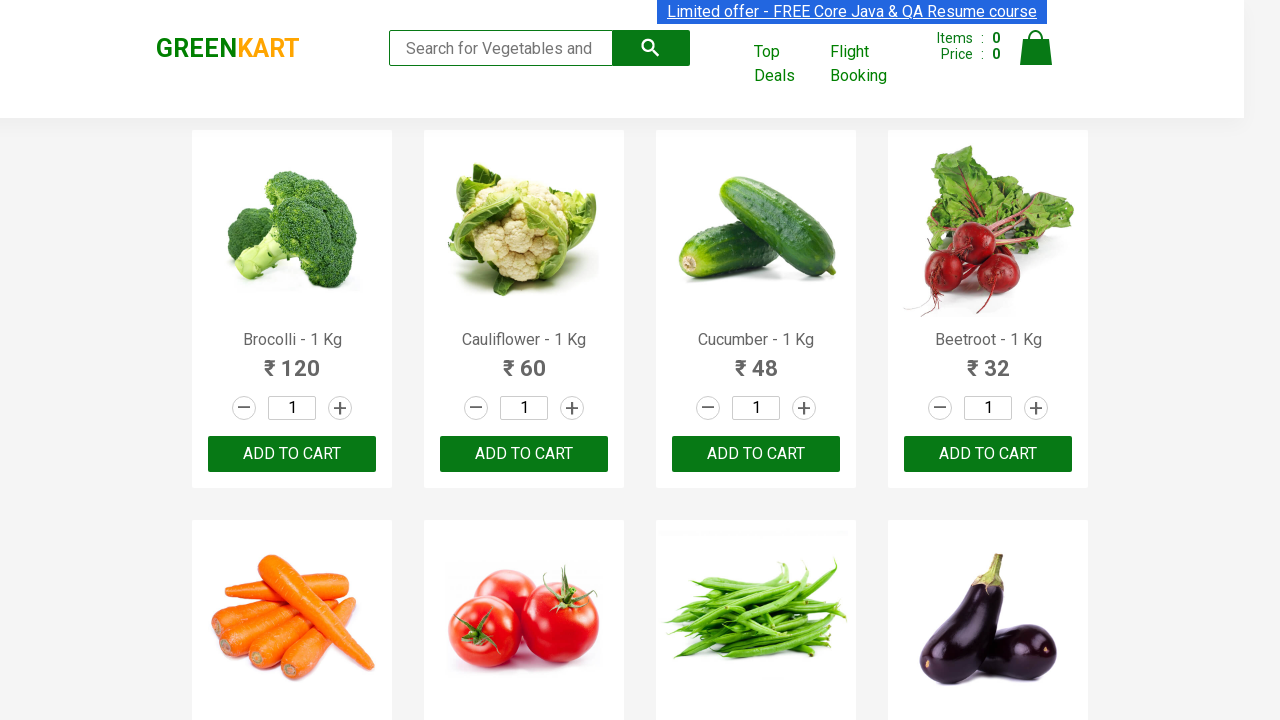